Tests JS Confirm by clicking the confirm button and dismissing the dialog

Starting URL: https://the-internet.herokuapp.com/javascript_alerts

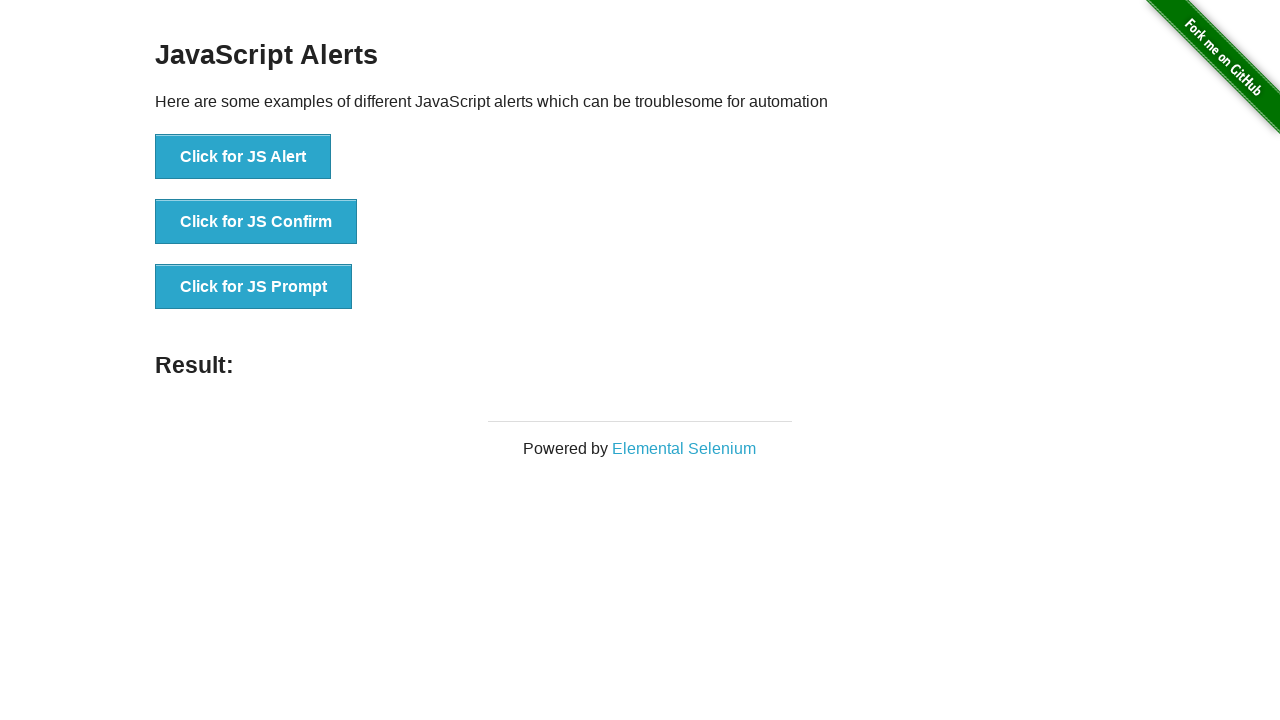

Set up dialog handler to dismiss the confirm dialog
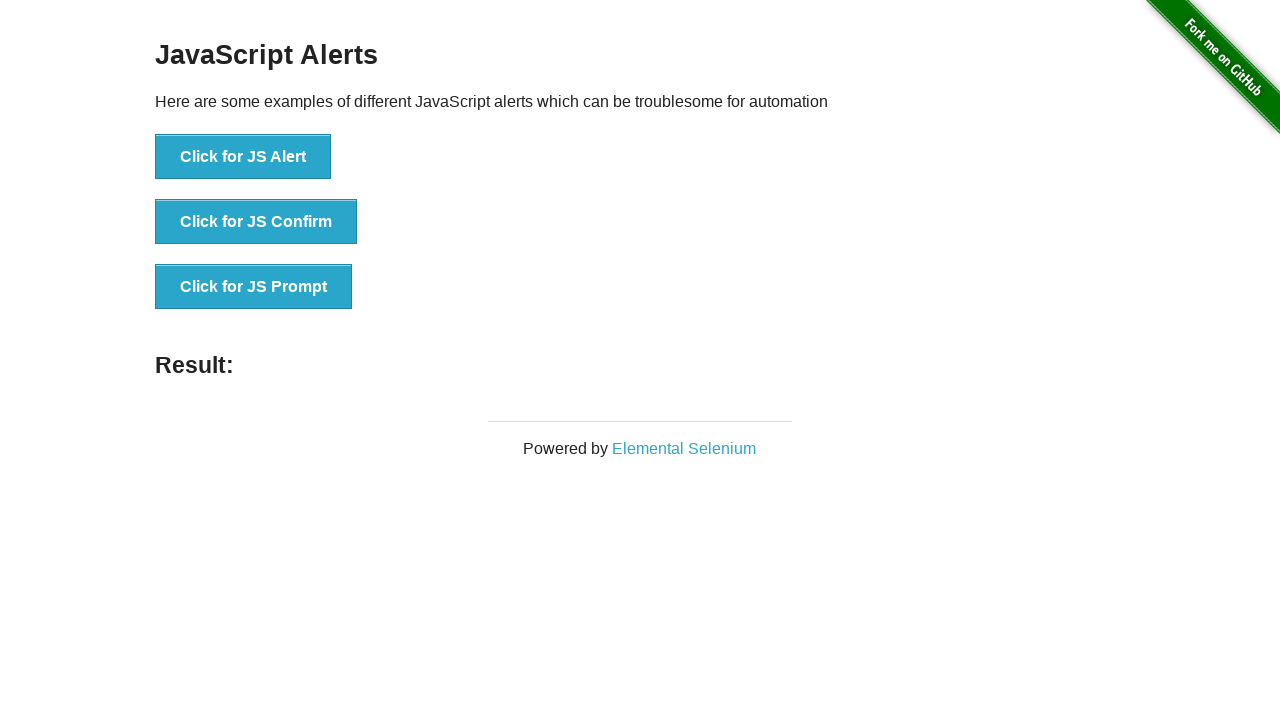

Clicked the JS Confirm button at (256, 222) on button >> nth=1
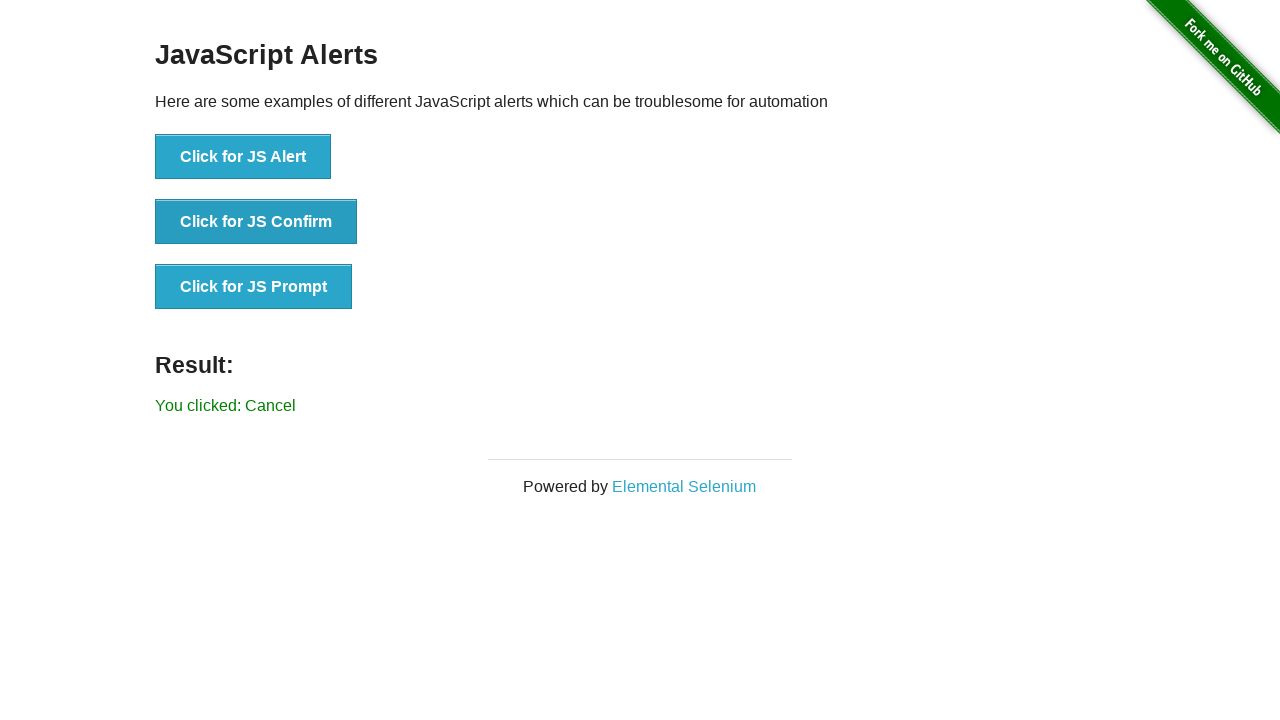

Waited for result message to appear
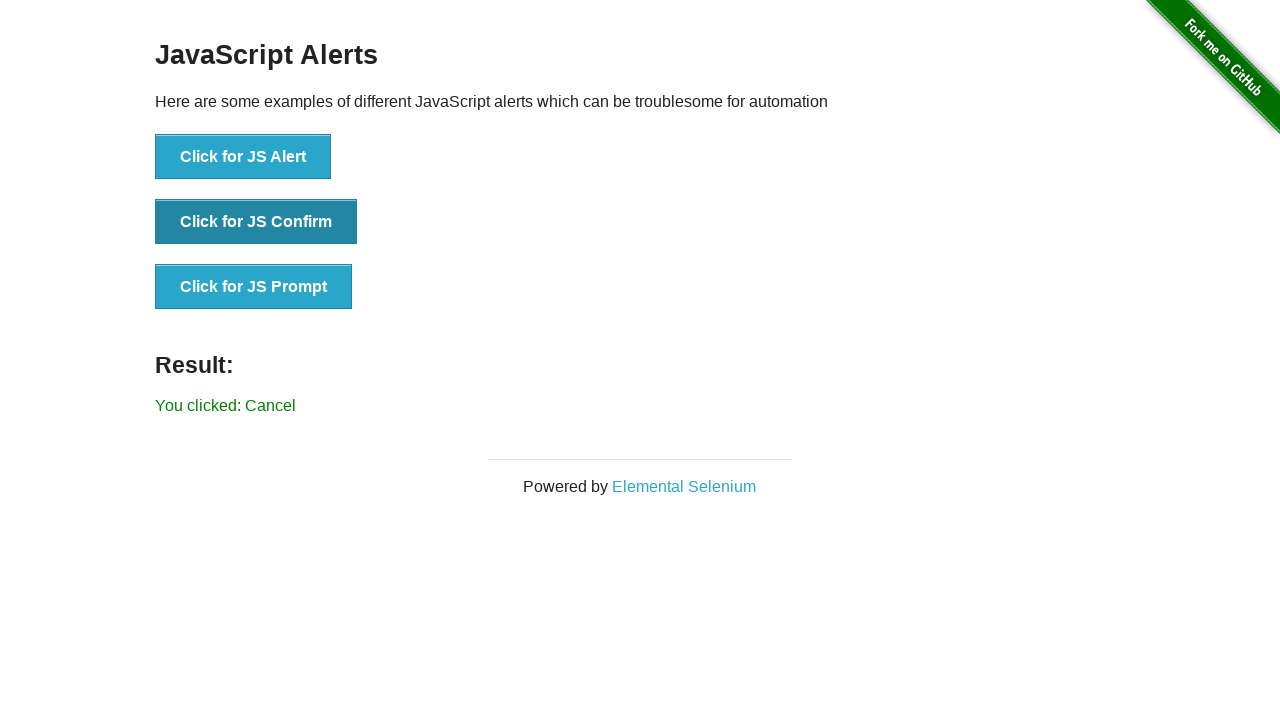

Verified that result message displays 'You clicked: Cancel'
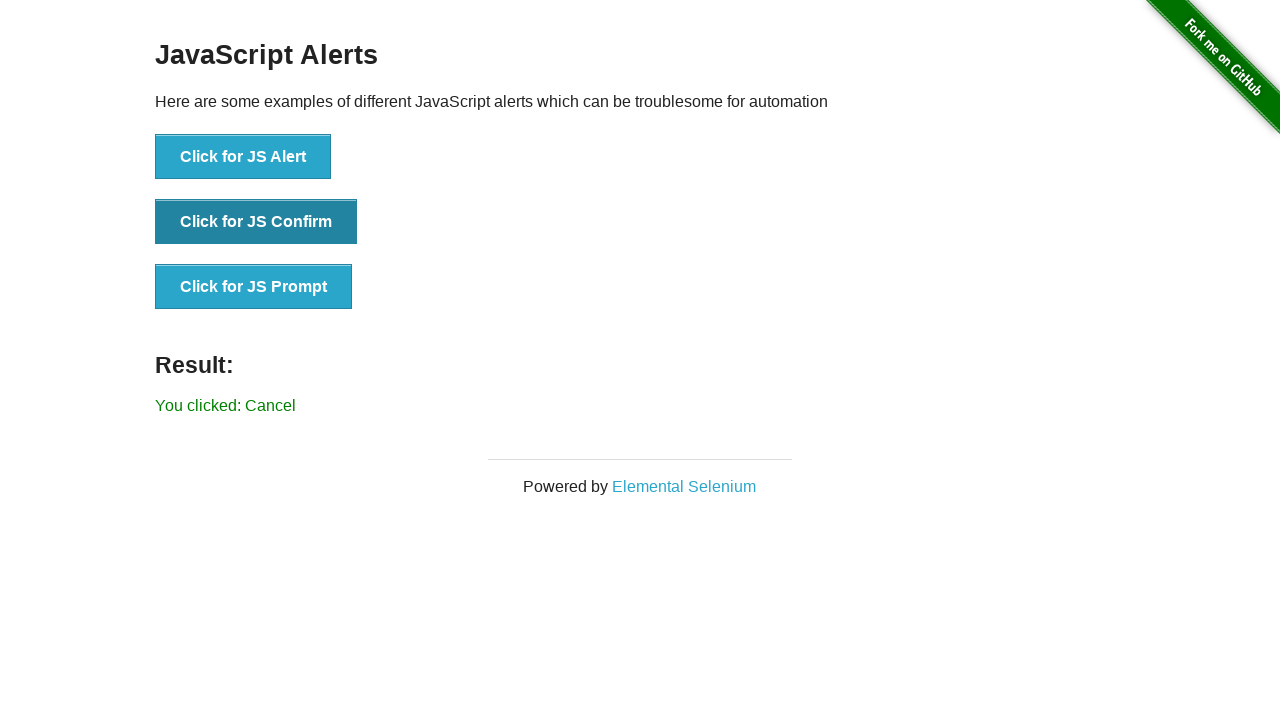

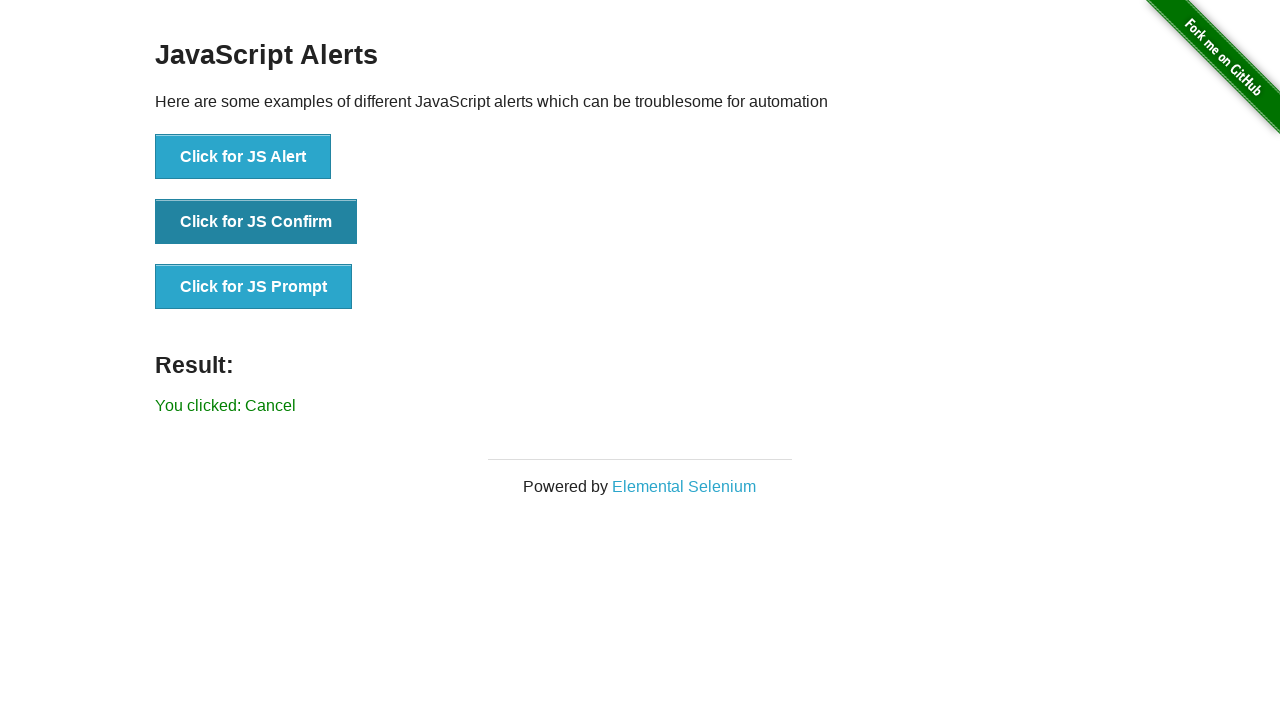